Tests the SmallSEO.Tools plagiarism checker by entering text and checking for plagiarism results

Starting URL: https://smallseo.tools/plagiarism-checker

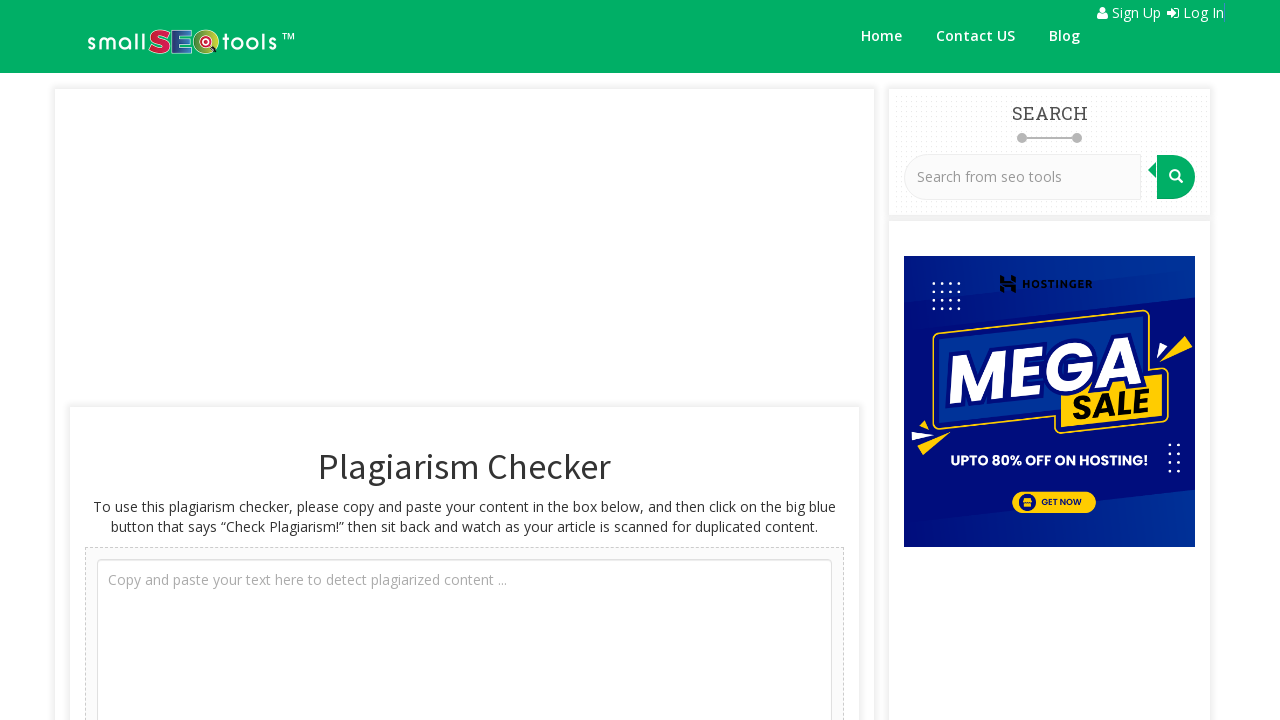

Filled plagiarism checker text box with sample text
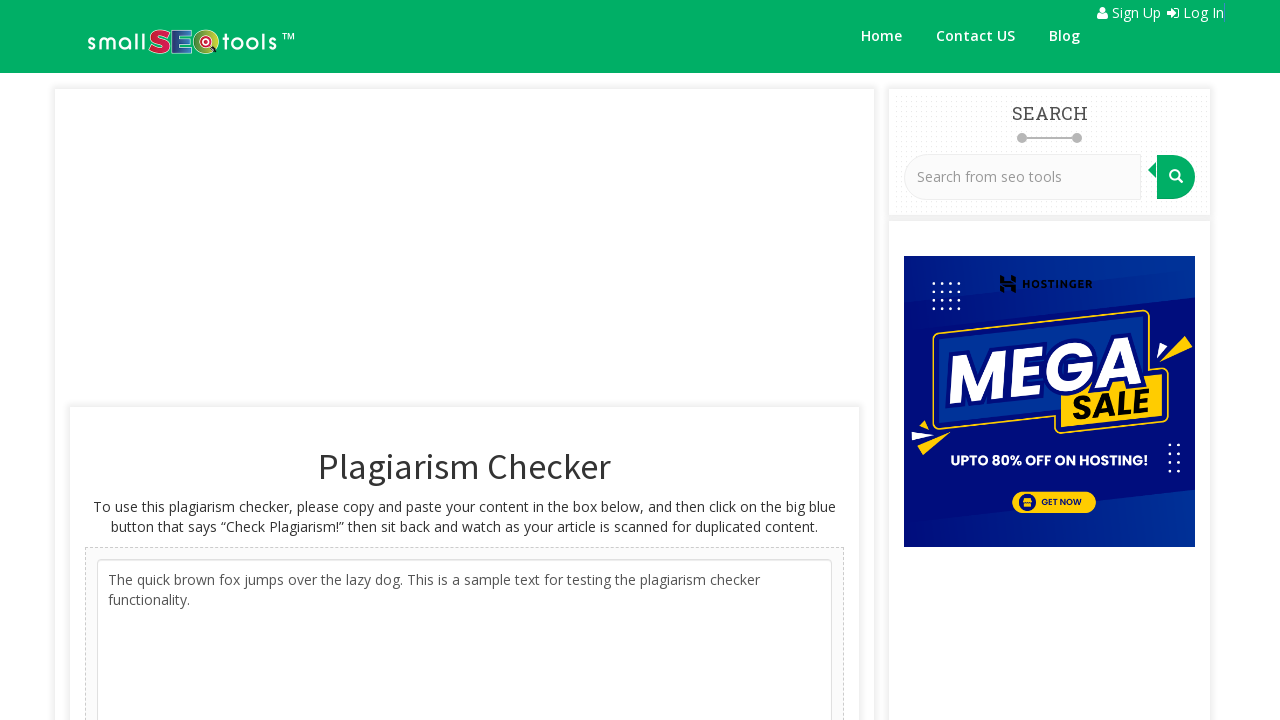

No popup found or popup closure failed on //*[@id="PopupSignupForm_0"]/div[2]/div[1]
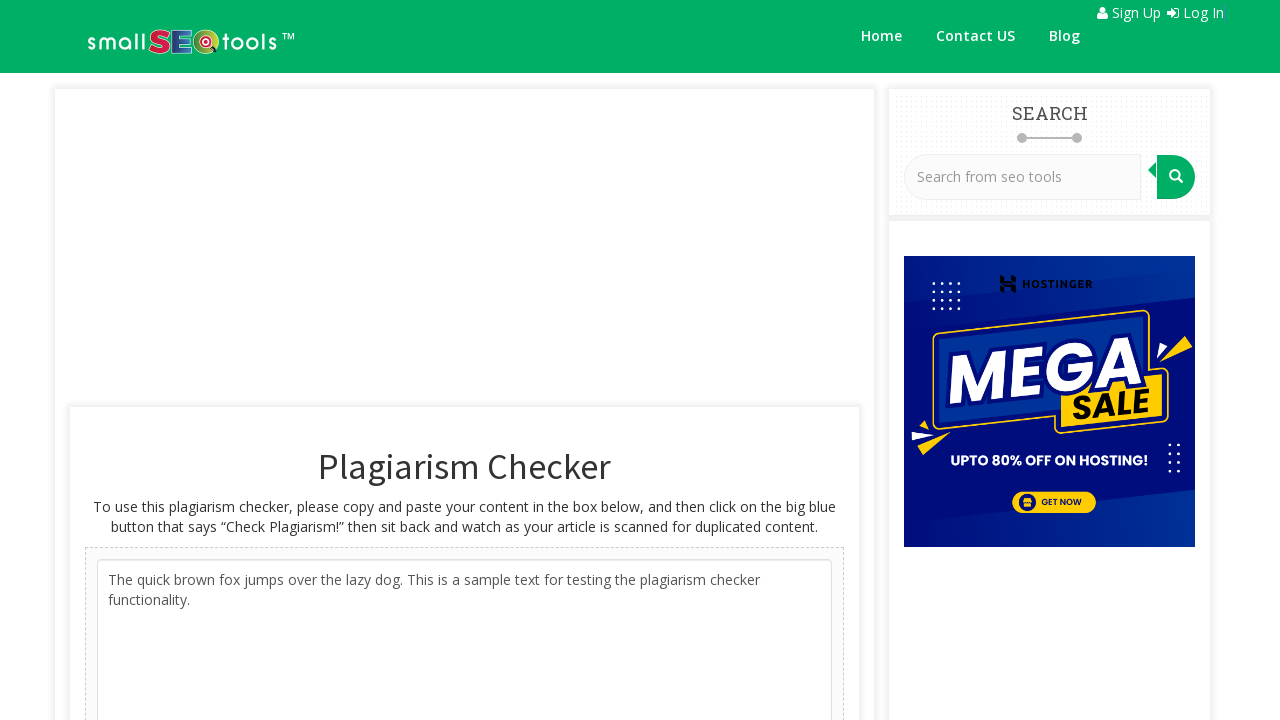

Clicked plagiarism check button at (240, 361) on xpath=//button[contains(@class, "btn") and contains(text(), "Check")]
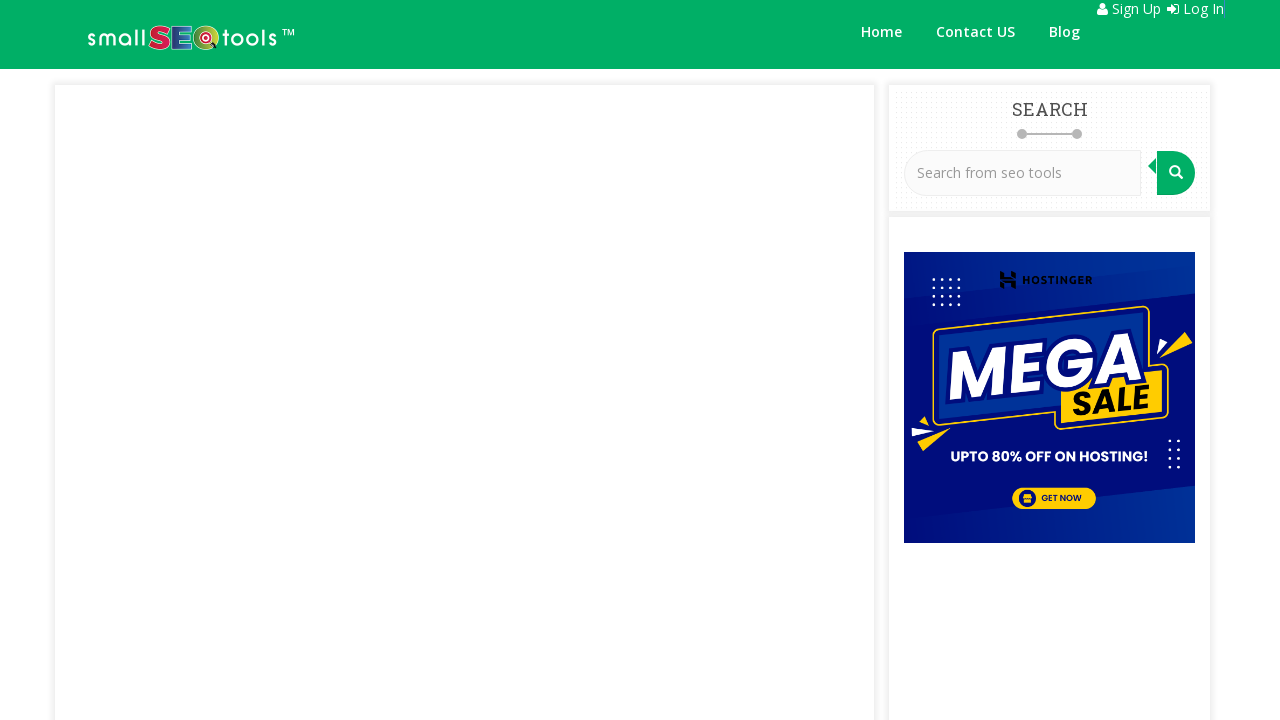

Progress counter appeared on page
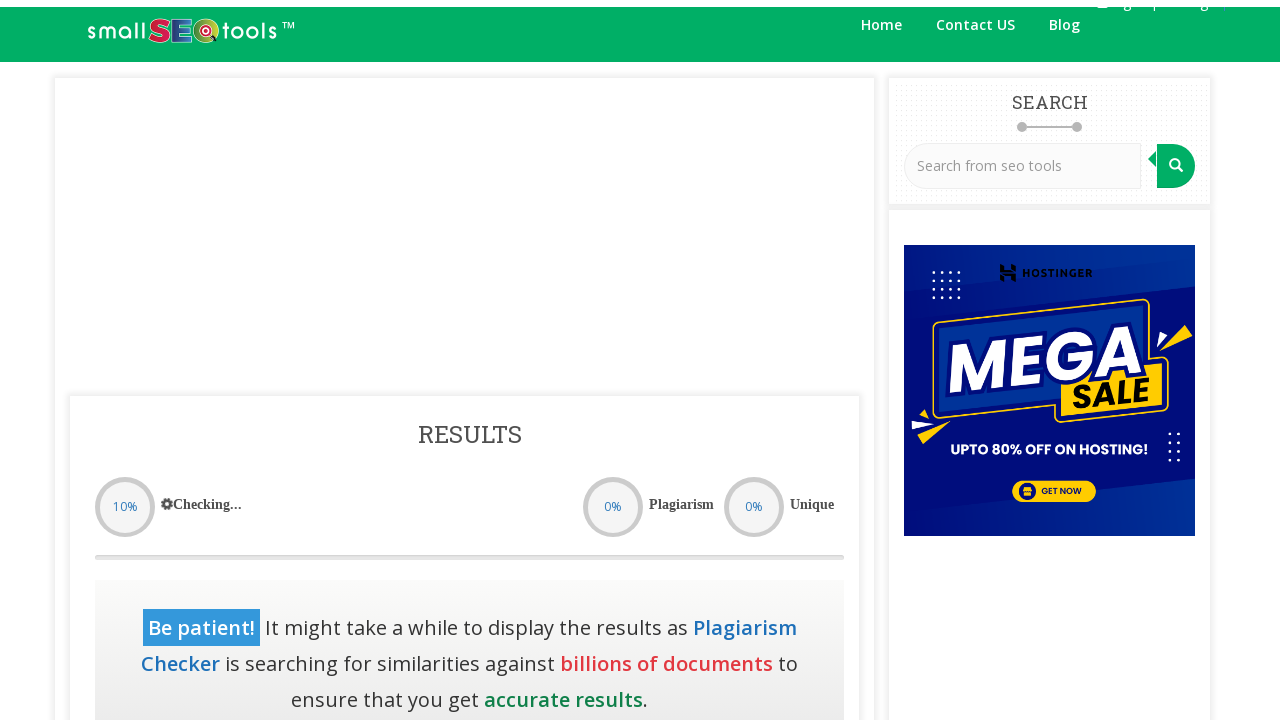

Plagiarism check completed to 100%
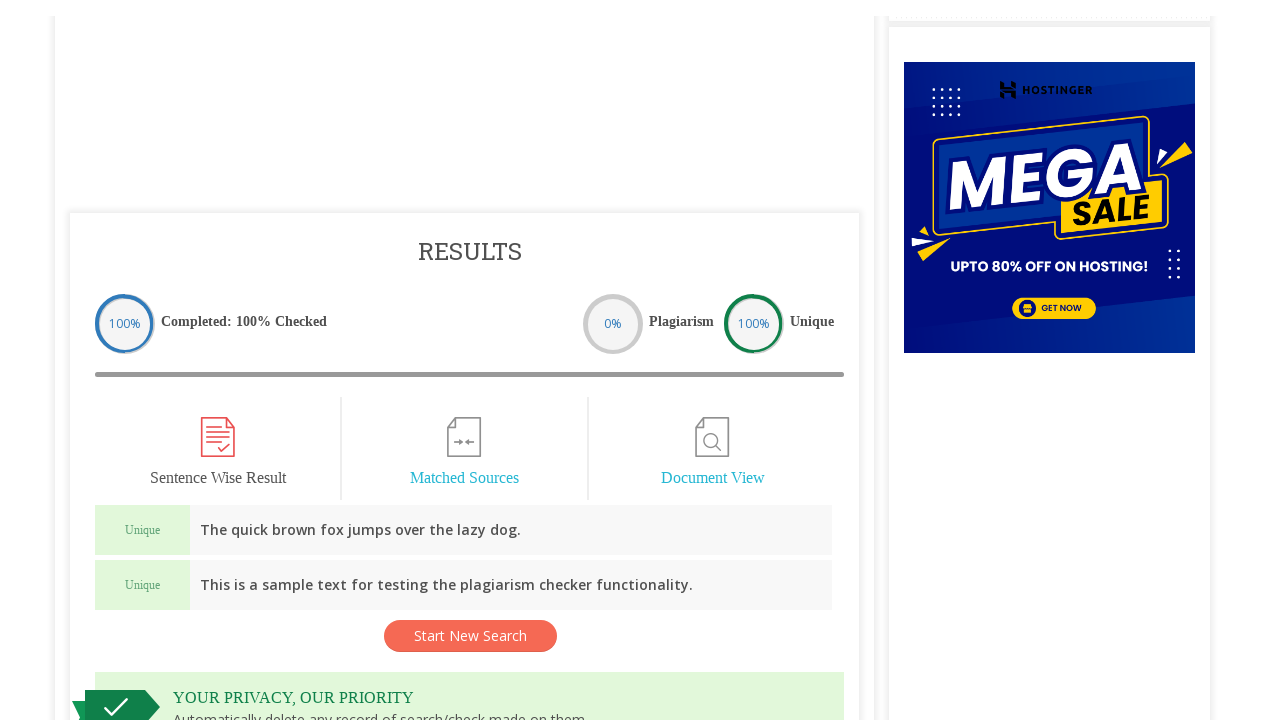

Plagiarism count result element loaded
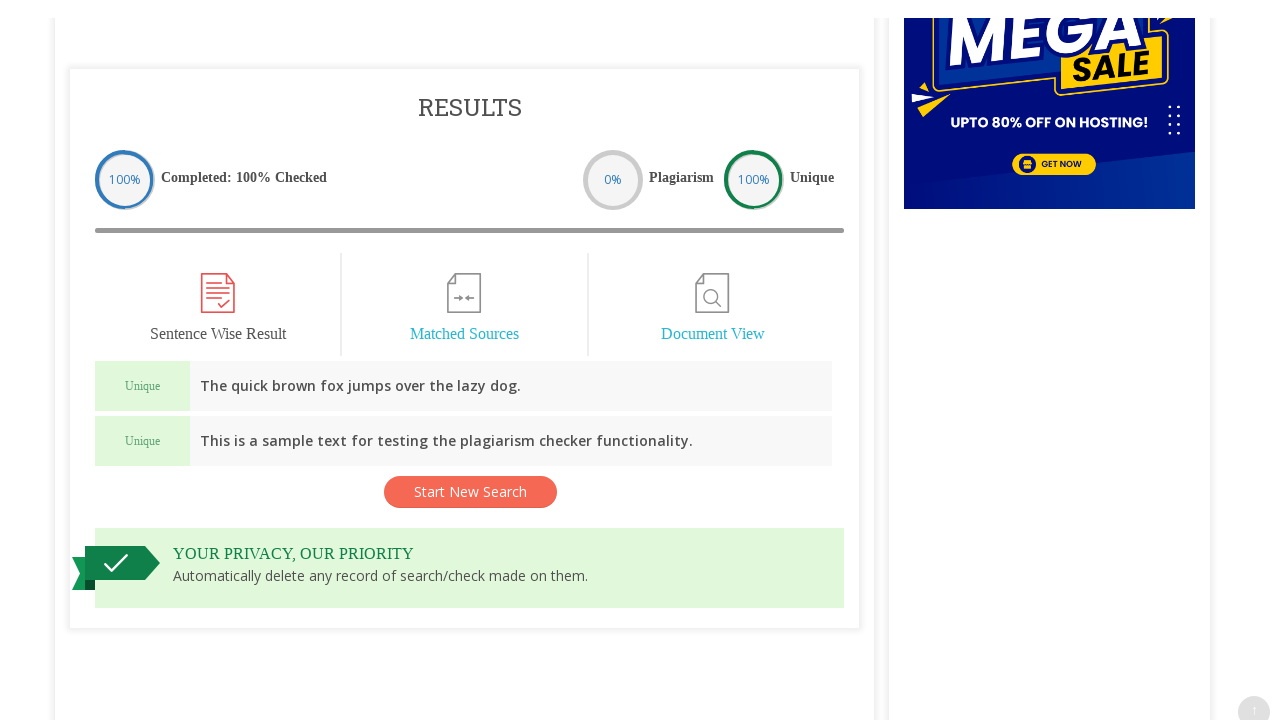

Unique content count result element loaded
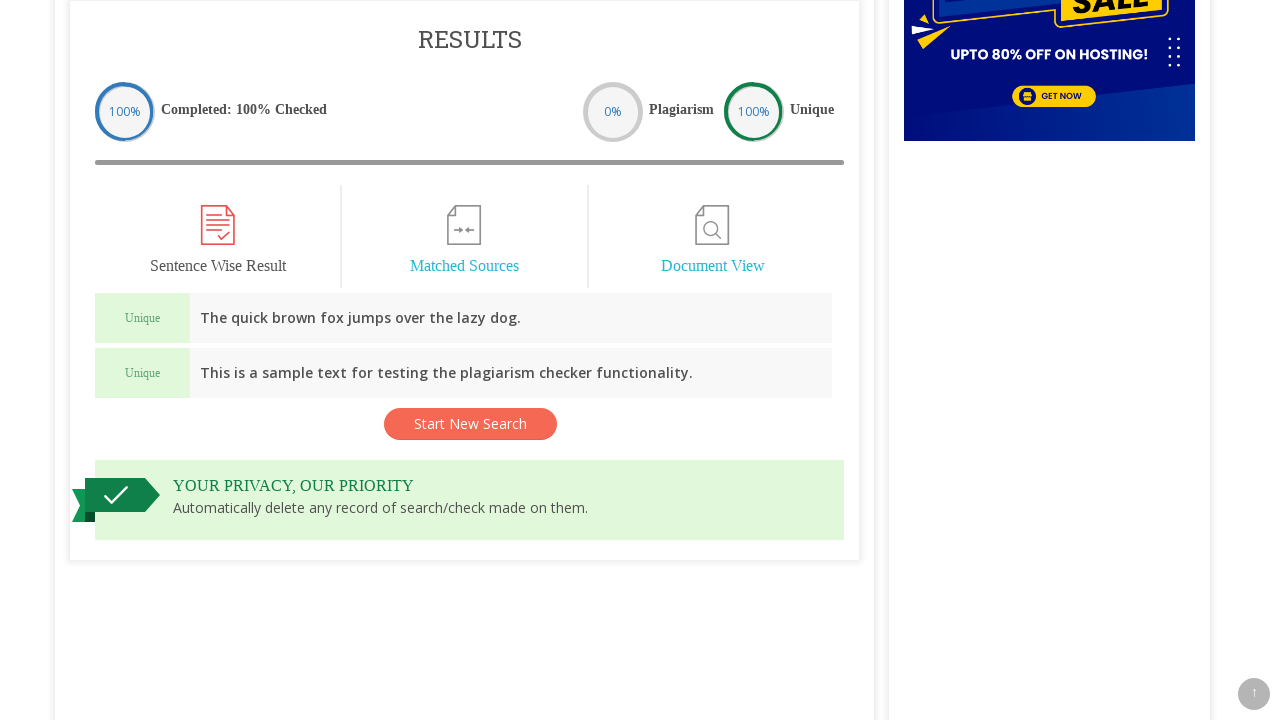

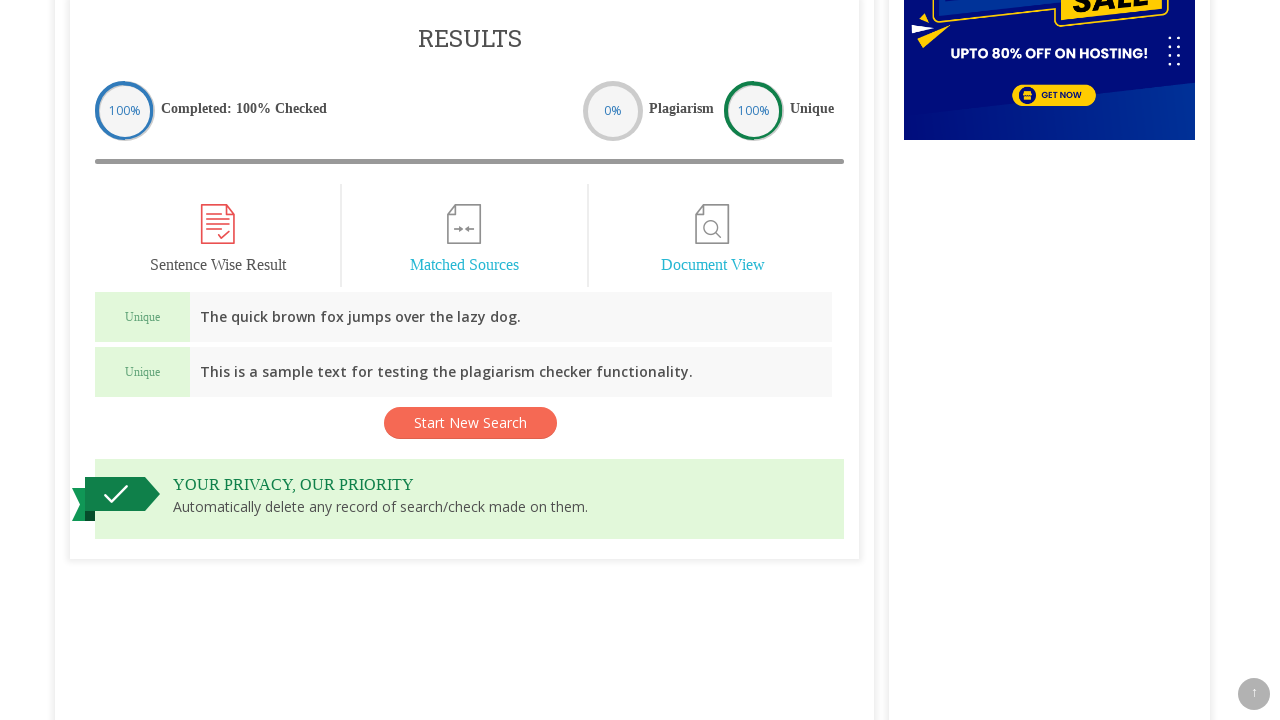